Tests un-marking items as complete by checking and then unchecking a todo item.

Starting URL: https://demo.playwright.dev/todomvc

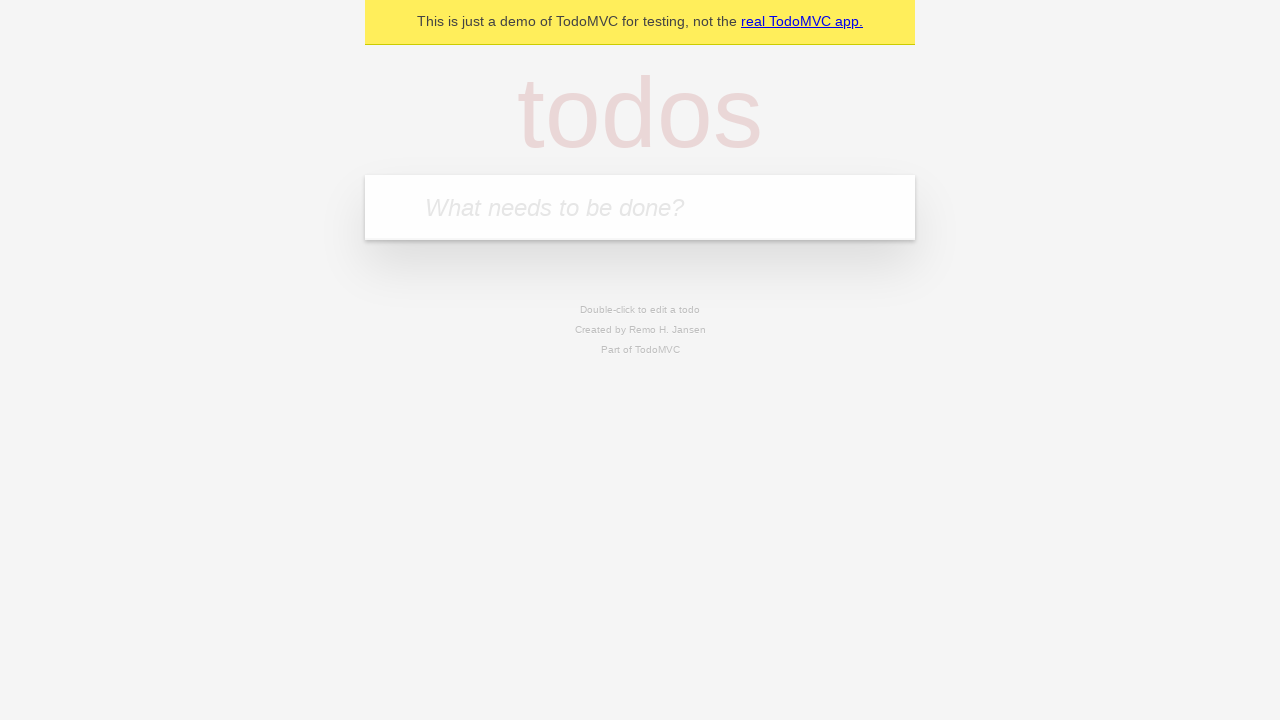

Filled todo input with 'buy some cheese' on internal:attr=[placeholder="What needs to be done?"i]
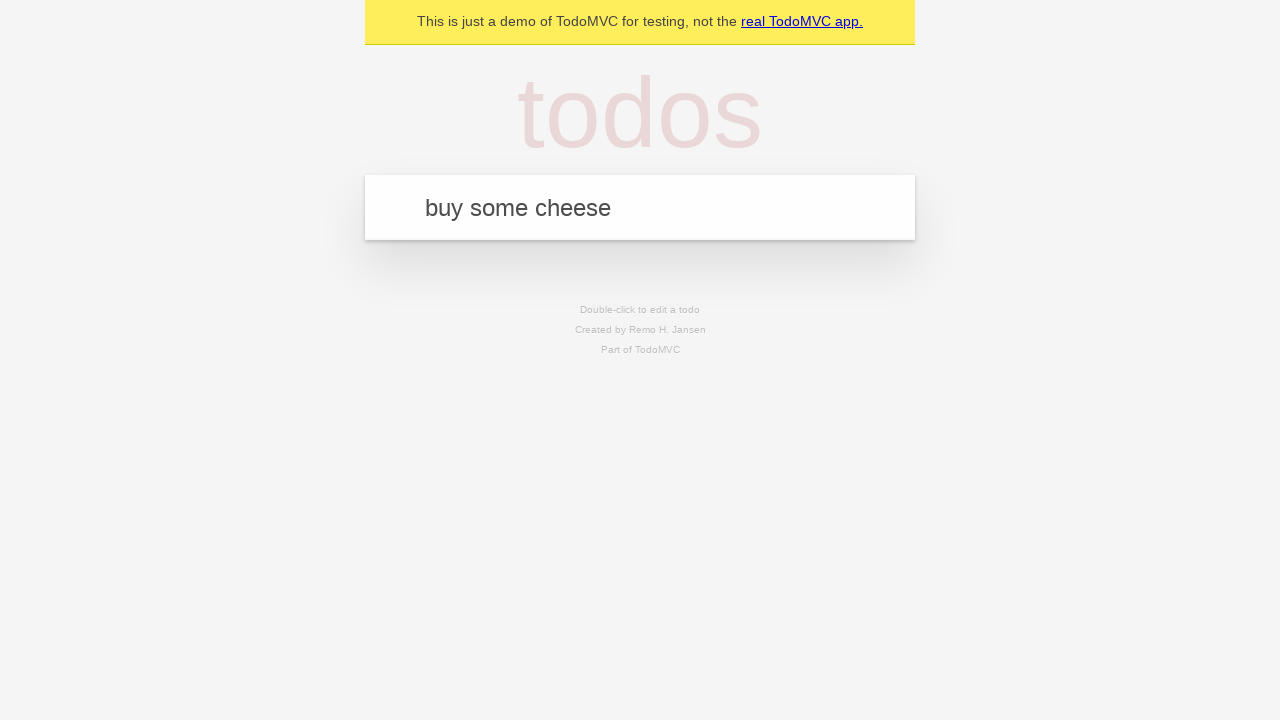

Pressed Enter to create first todo item on internal:attr=[placeholder="What needs to be done?"i]
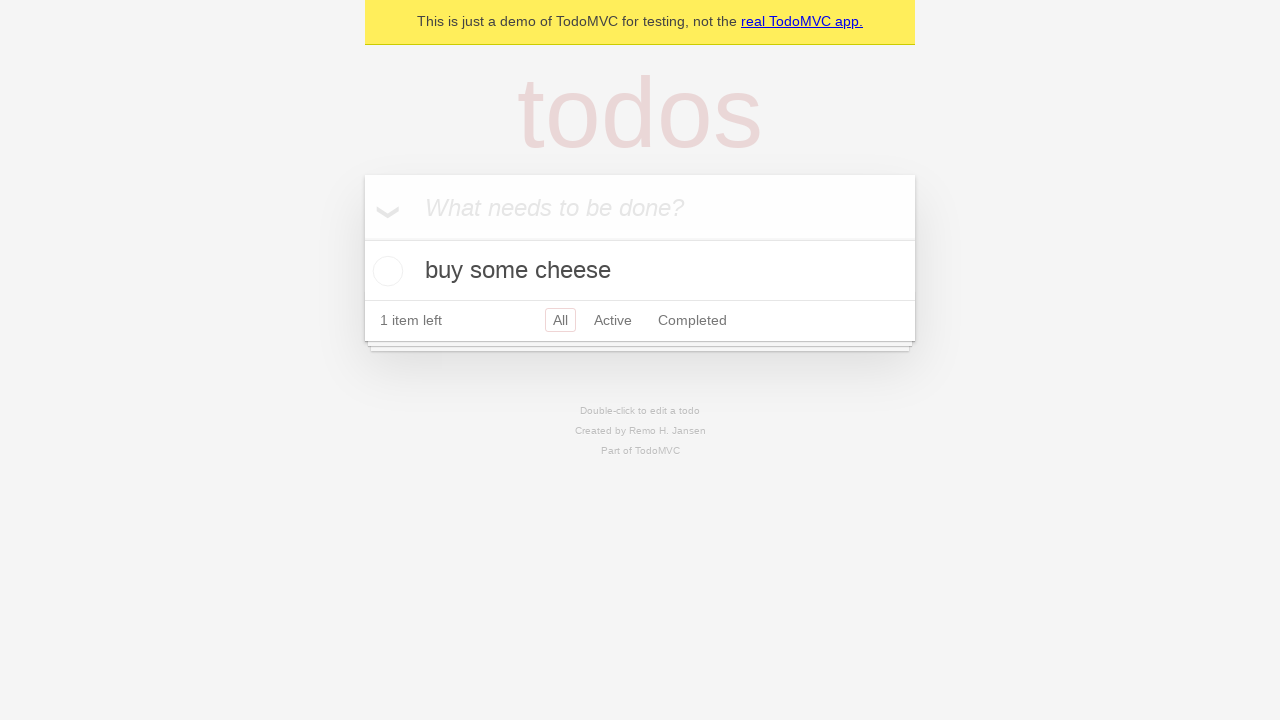

Filled todo input with 'feed the cat' on internal:attr=[placeholder="What needs to be done?"i]
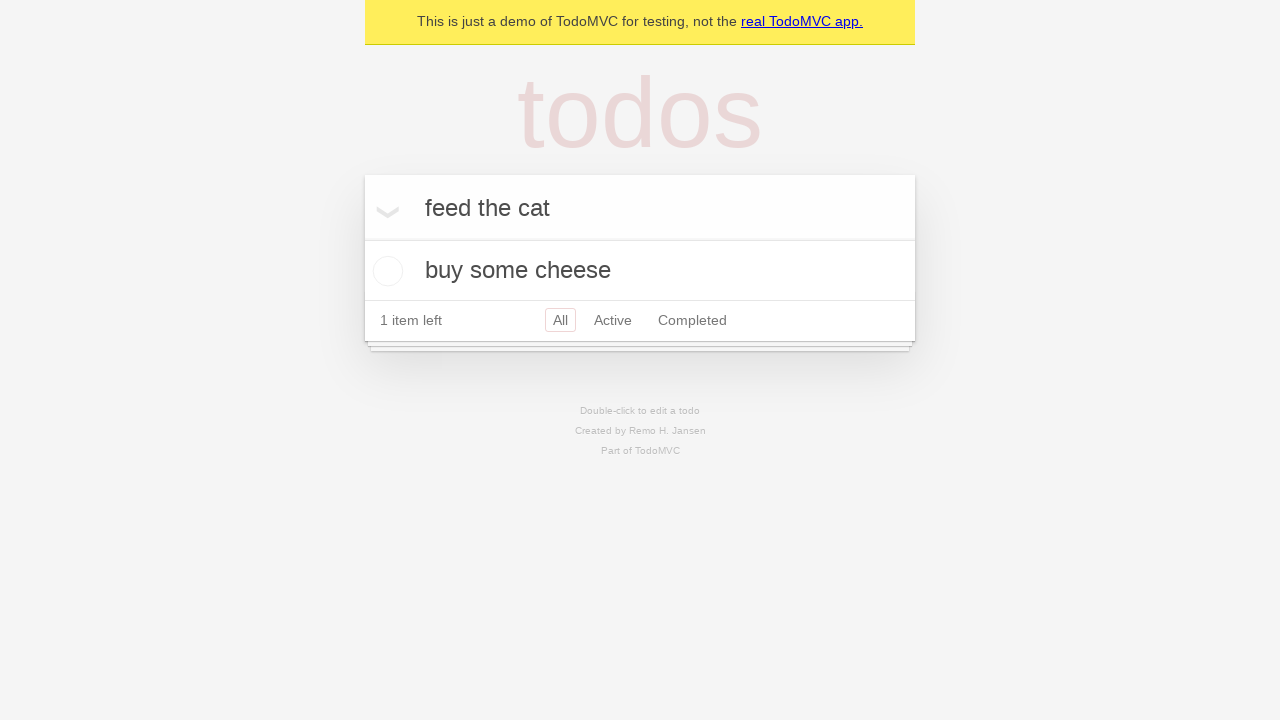

Pressed Enter to create second todo item on internal:attr=[placeholder="What needs to be done?"i]
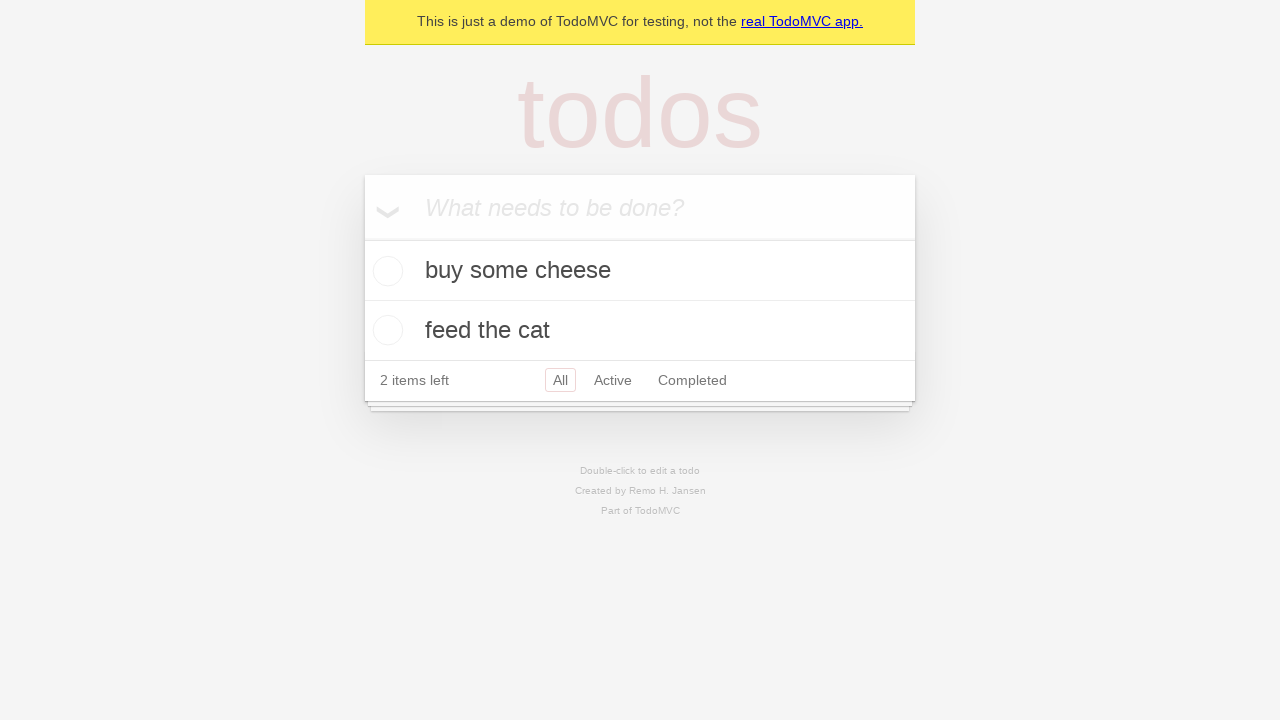

Checked first todo item to mark it as complete at (385, 271) on internal:testid=[data-testid="todo-item"s] >> nth=0 >> internal:role=checkbox
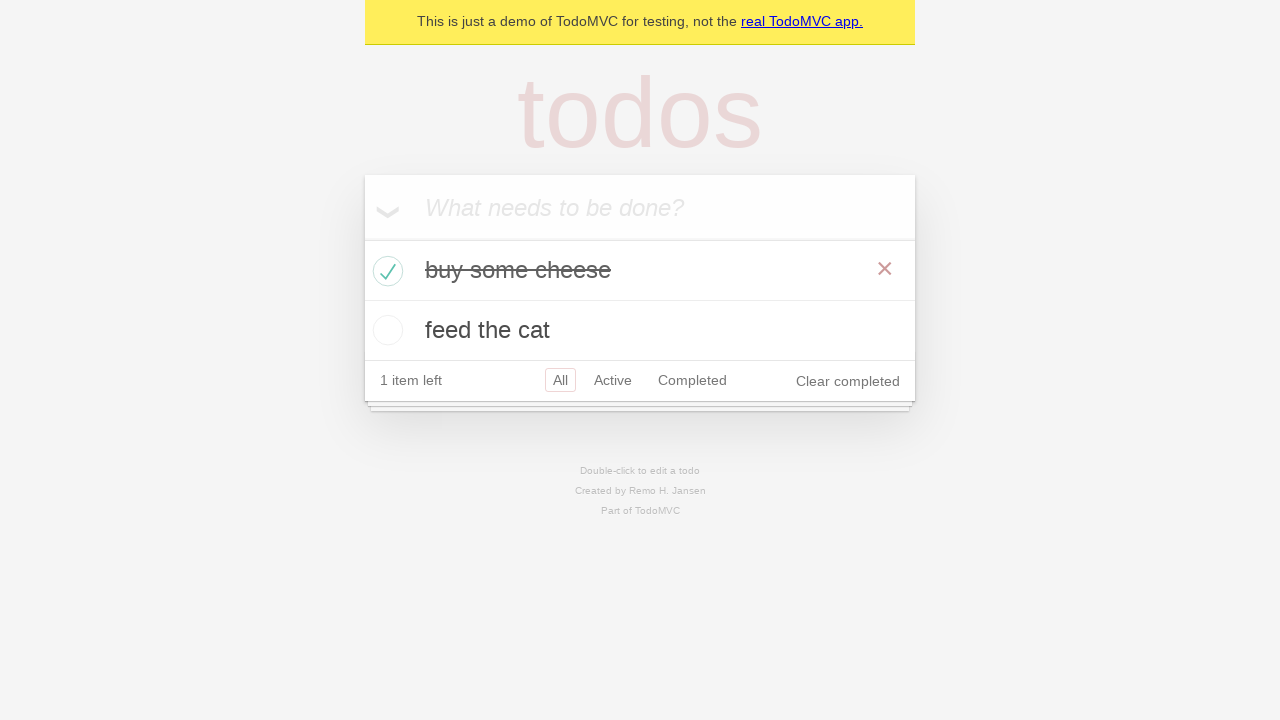

Unchecked first todo item to un-mark it as complete at (385, 271) on internal:testid=[data-testid="todo-item"s] >> nth=0 >> internal:role=checkbox
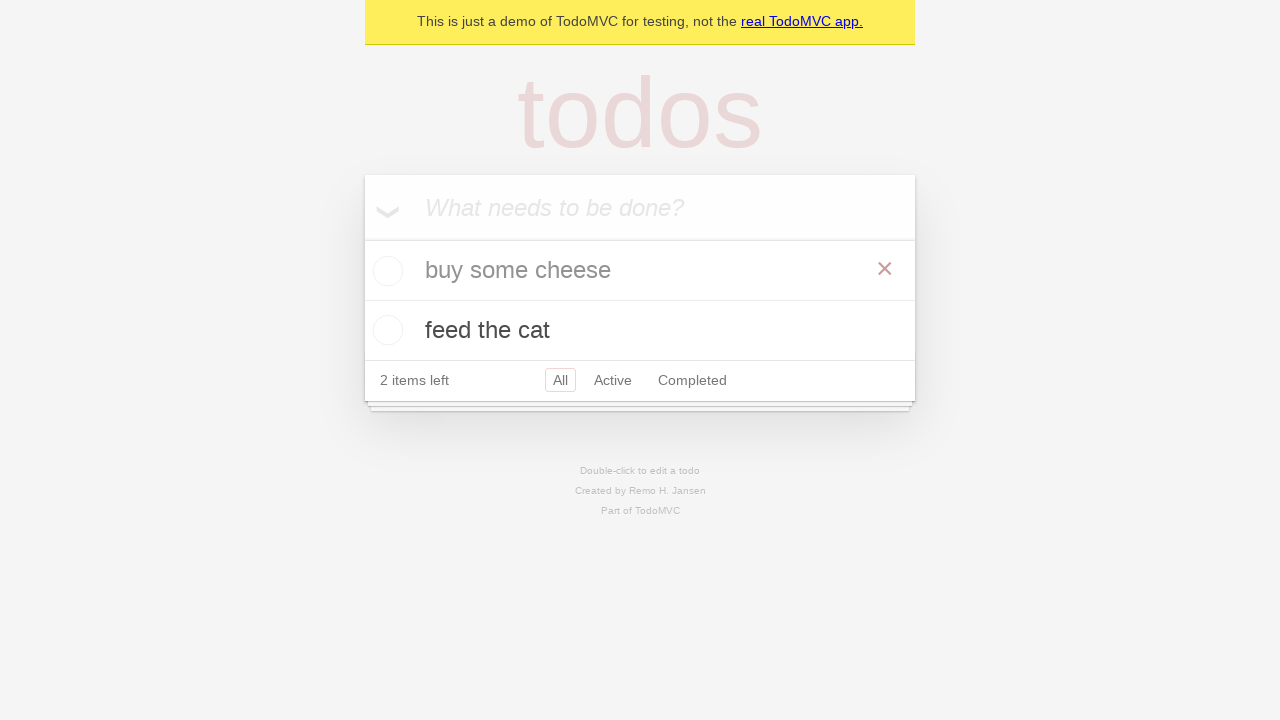

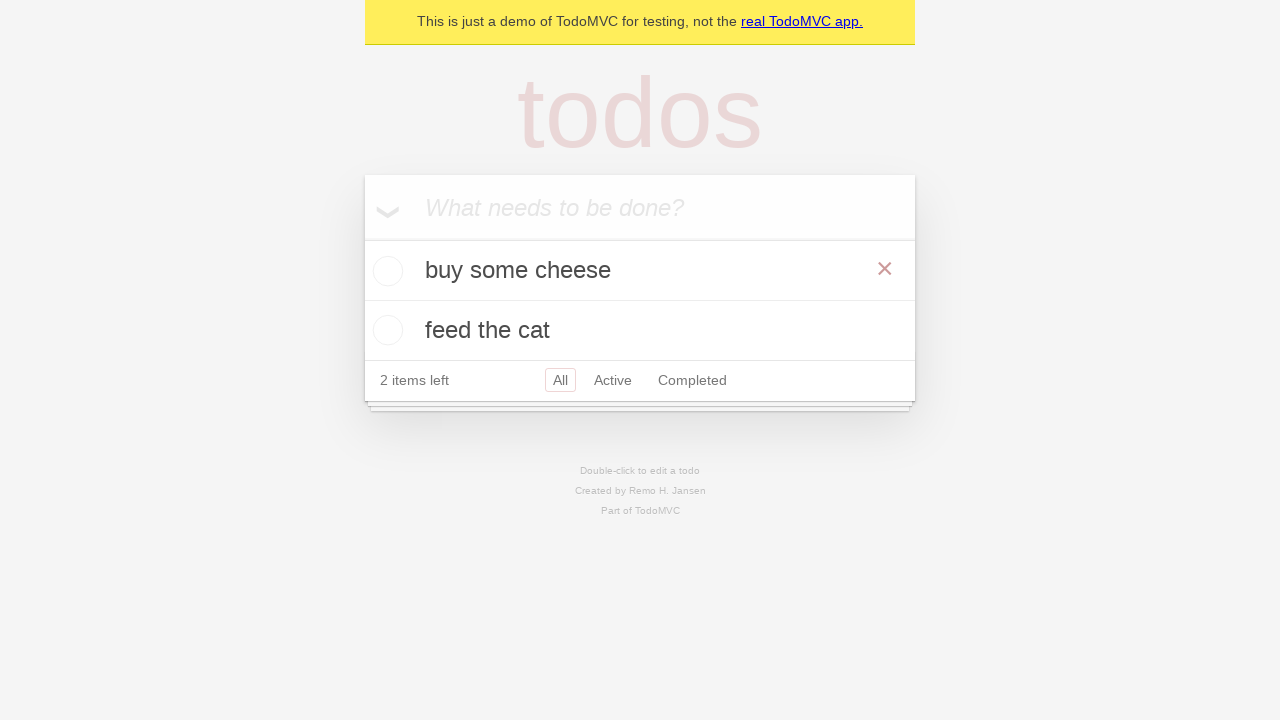